Navigates to Brazil's COVID health data portal and clicks on a button element to interact with the page

Starting URL: https://covid.saude.gov.br/

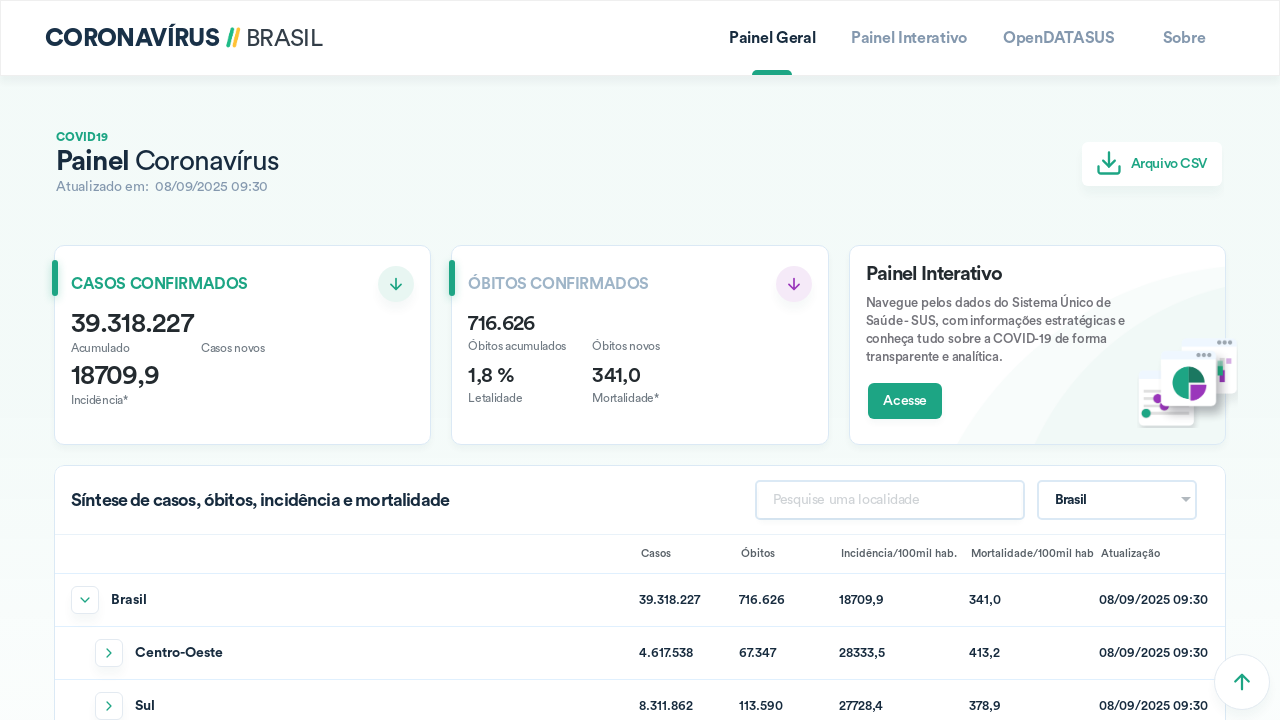

Waited for ion-button elements to load on Brazil's COVID health data portal
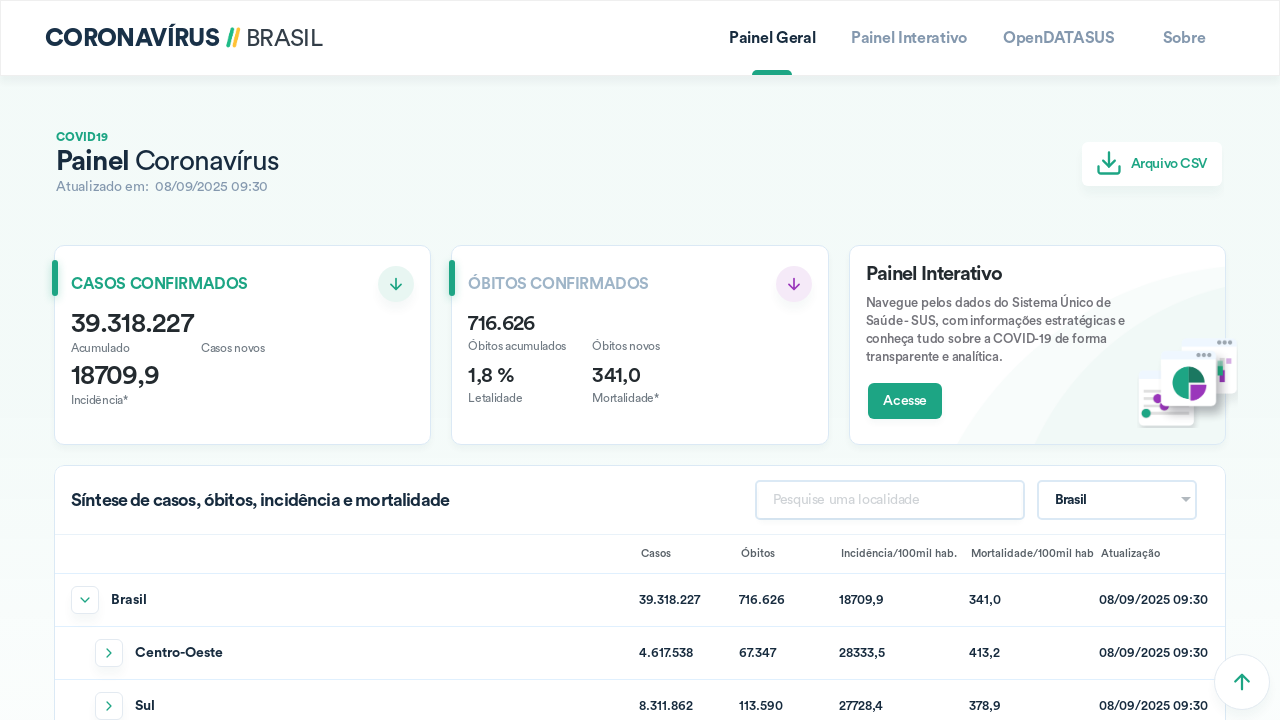

Located all ion-button elements on the page
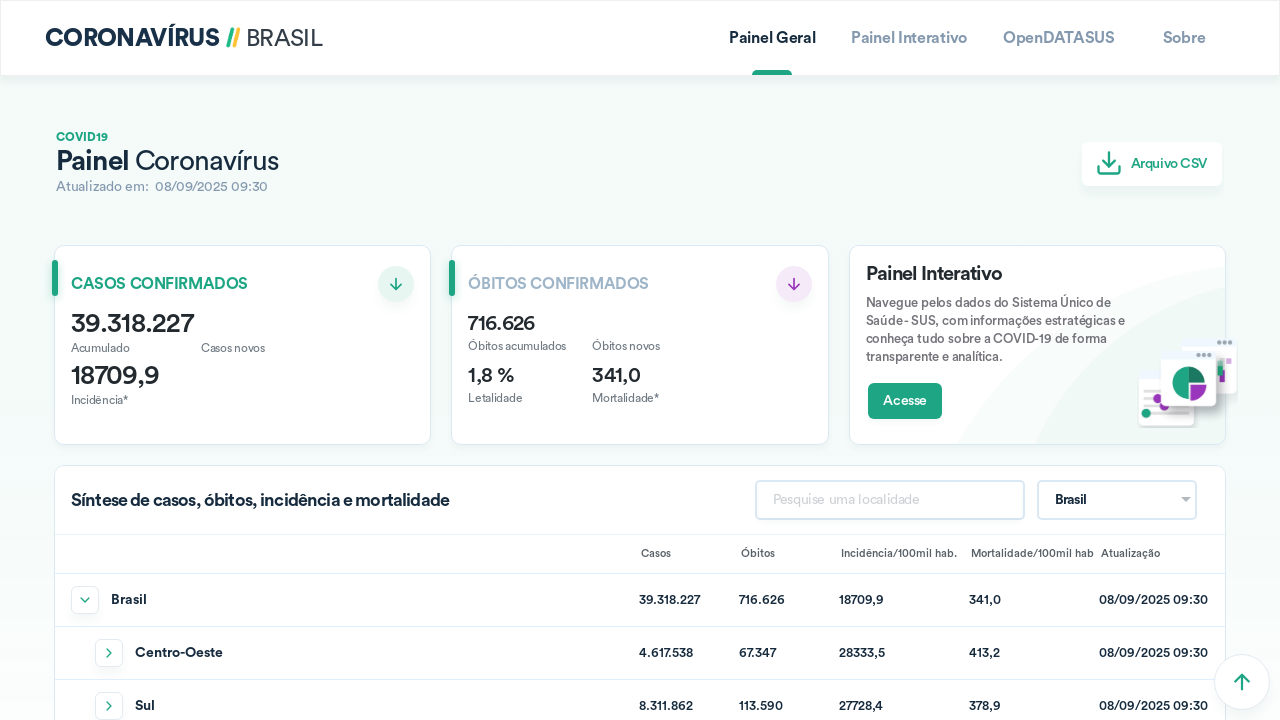

Clicked the 4th ion-button element (index 3) at (1184, 38) on ion-button >> nth=3
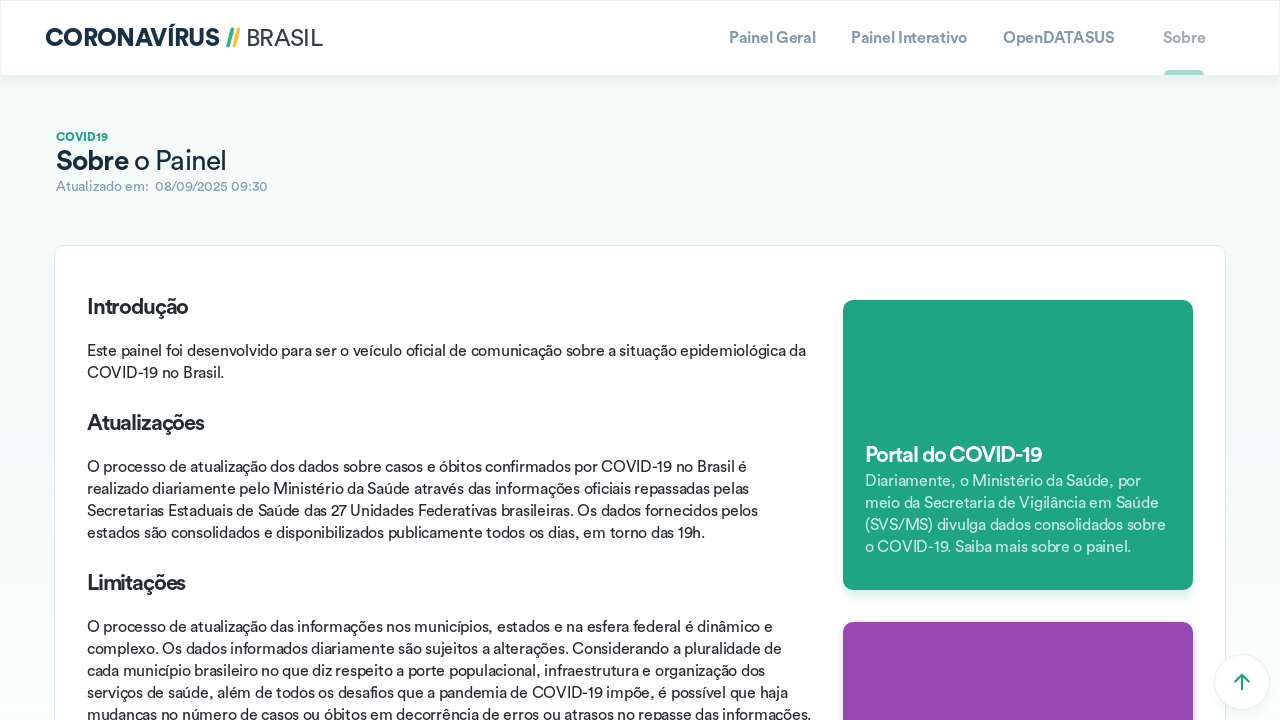

Waited 5 seconds for interaction to complete
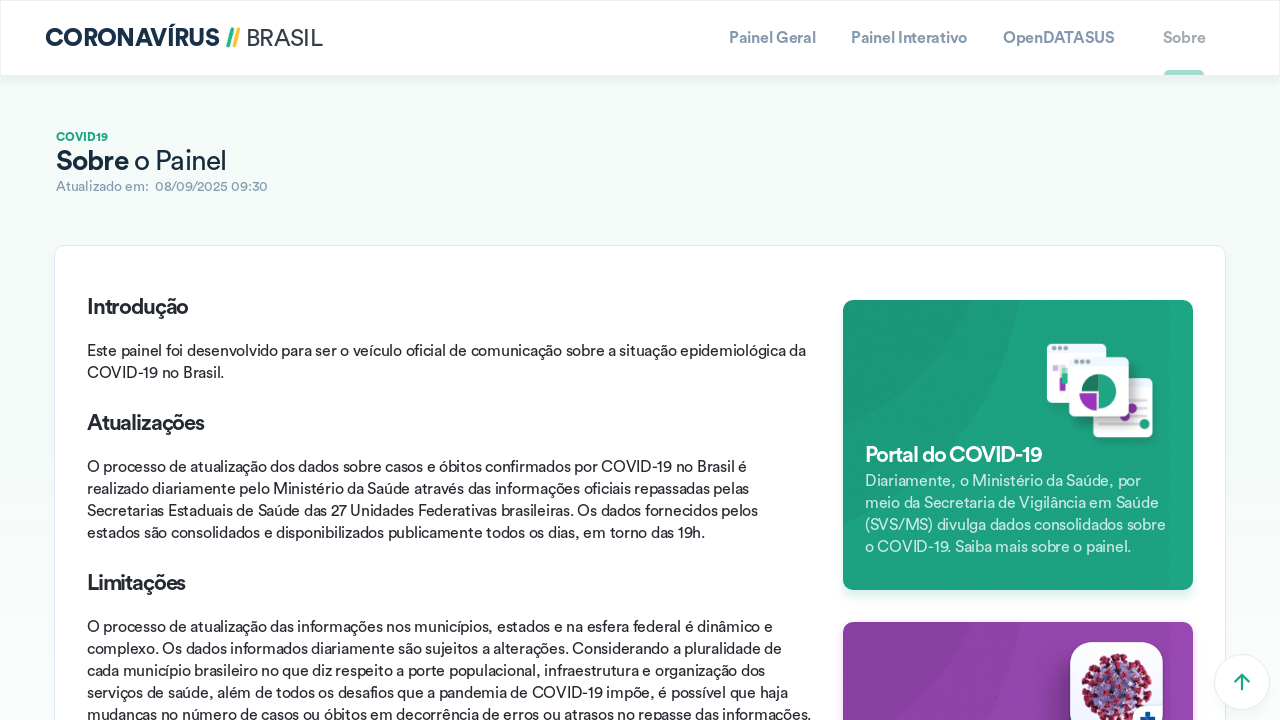

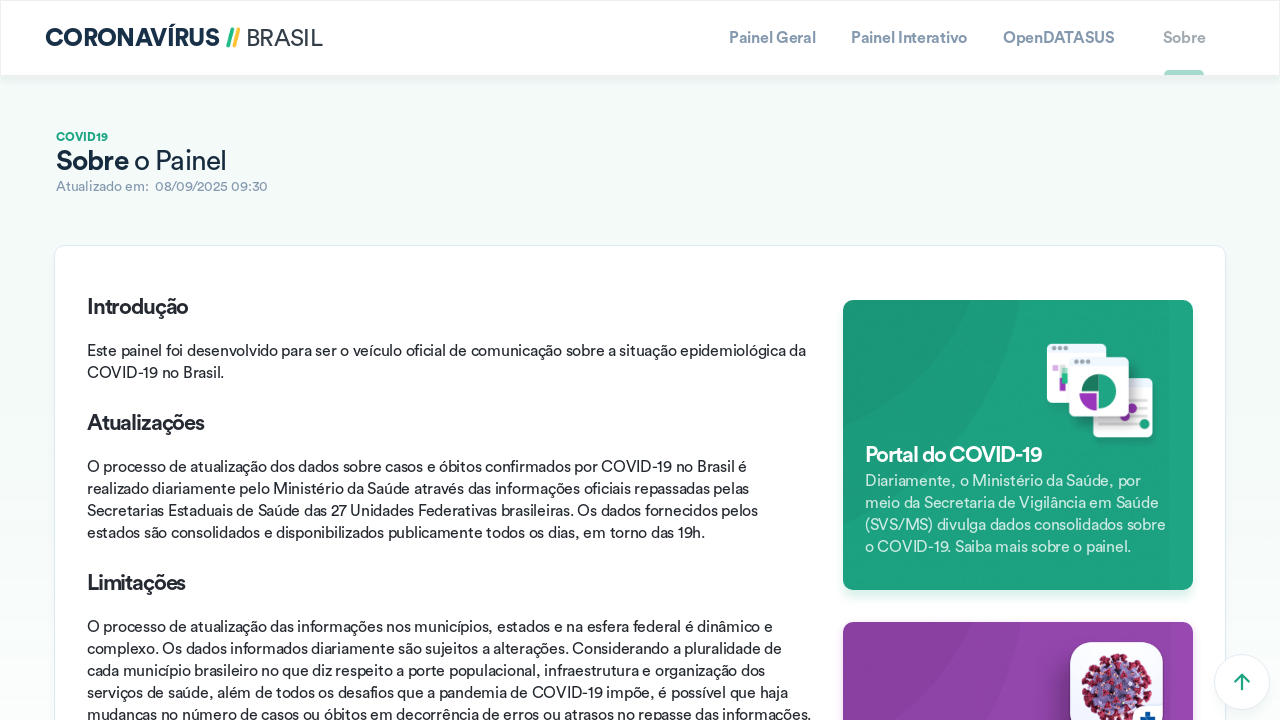